Tests a math challenge page by reading a value, calculating the result using a mathematical formula (log of absolute value of 12*sin(x)), filling in the answer, checking a checkbox, selecting a radio button, and submitting the form.

Starting URL: https://suninjuly.github.io/math.html

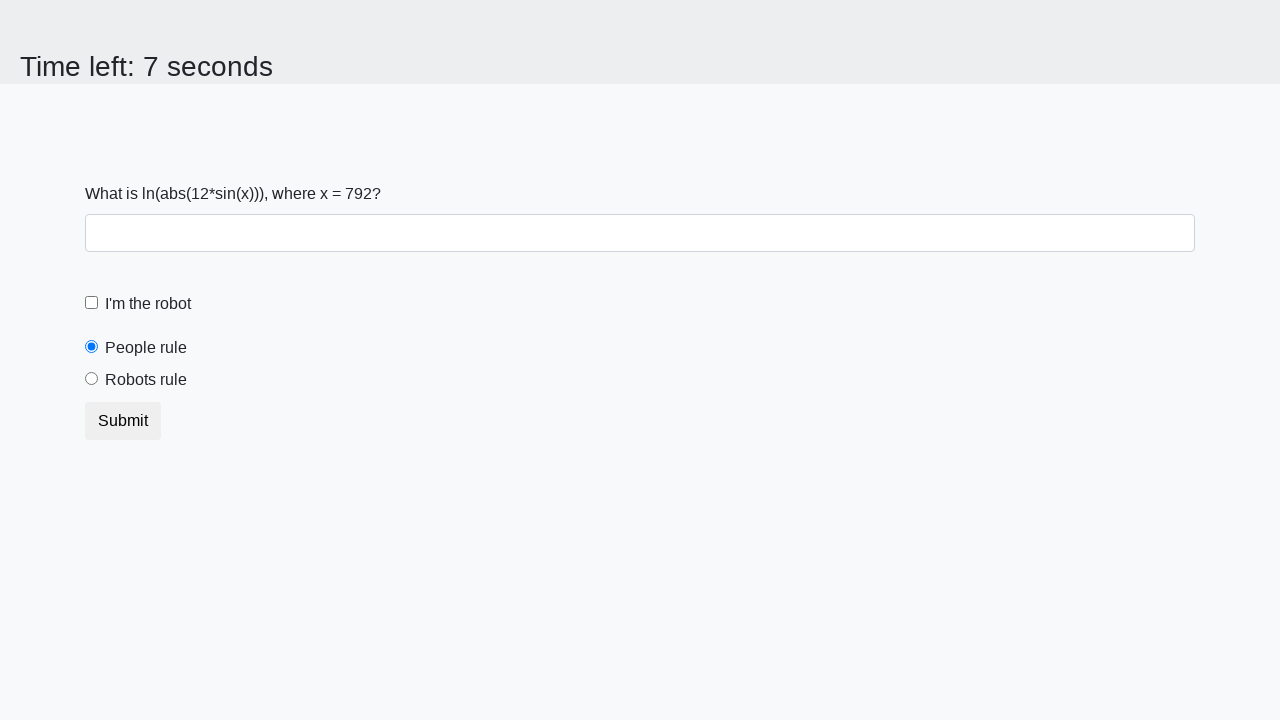

Retrieved x value from page element #input_value
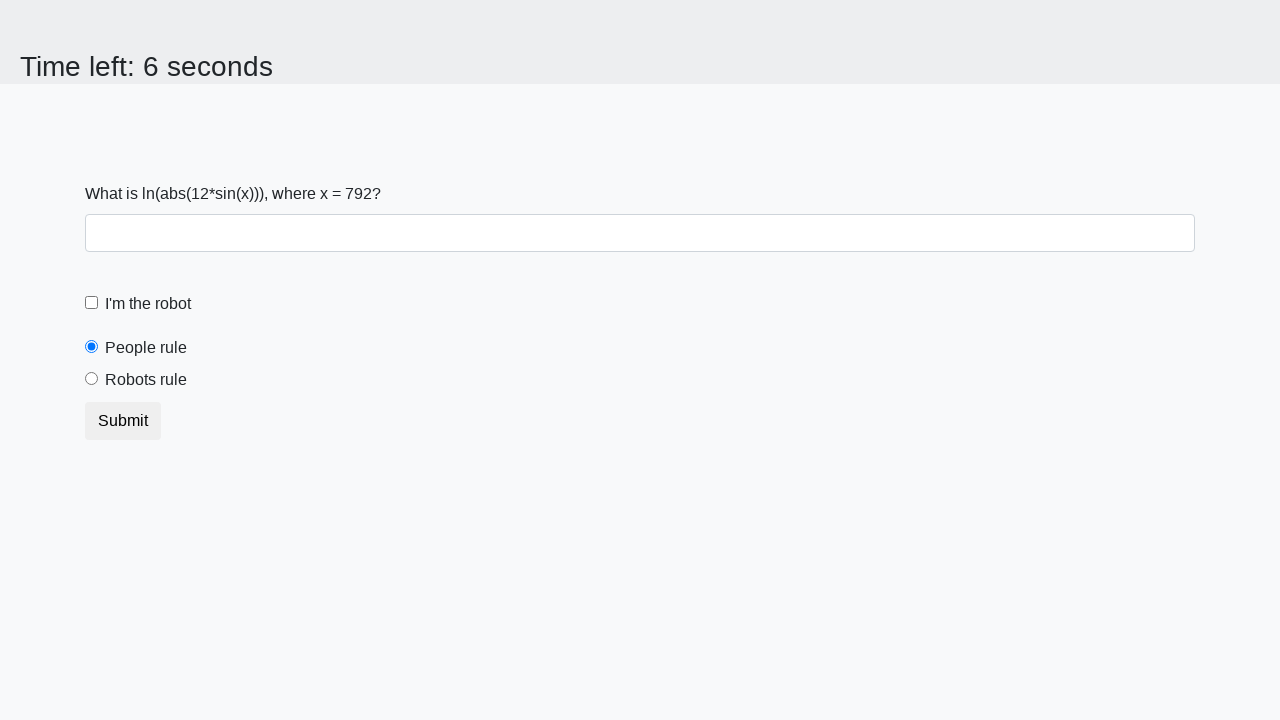

Calculated answer using formula log(abs(12*sin(x))): 1.3242679993188868
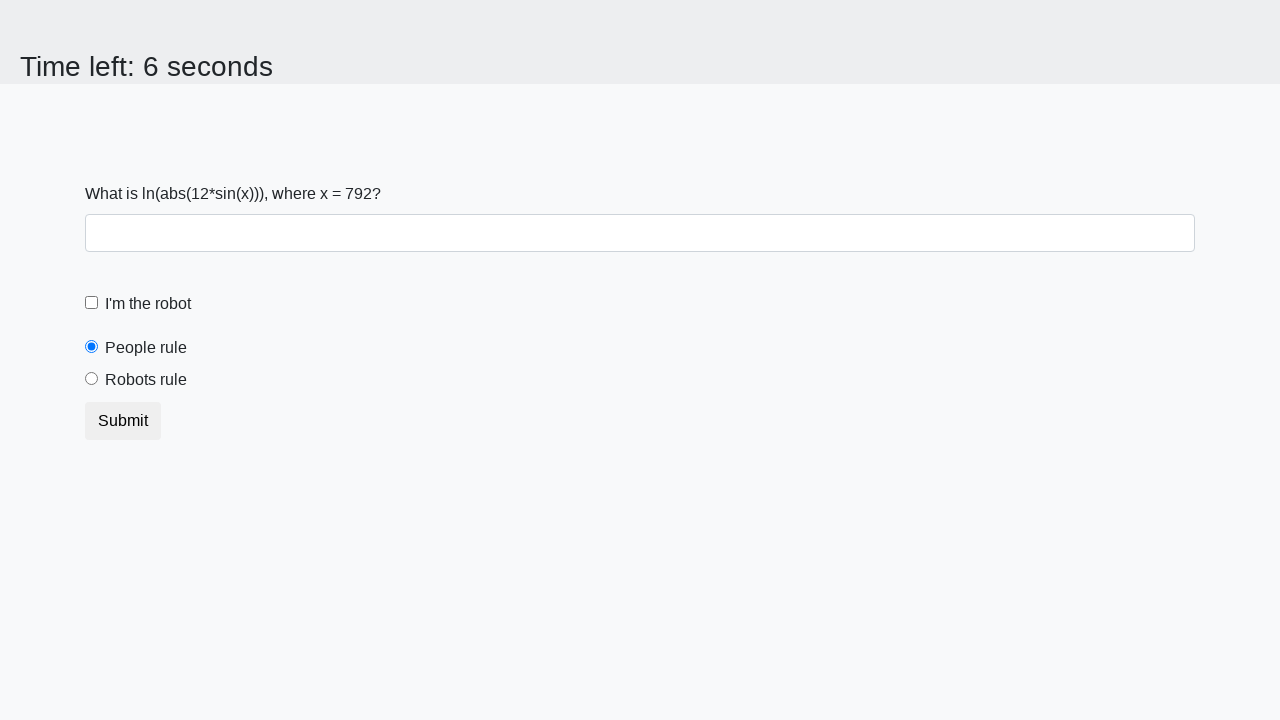

Filled answer field with calculated value: 1.3242679993188868 on #answer
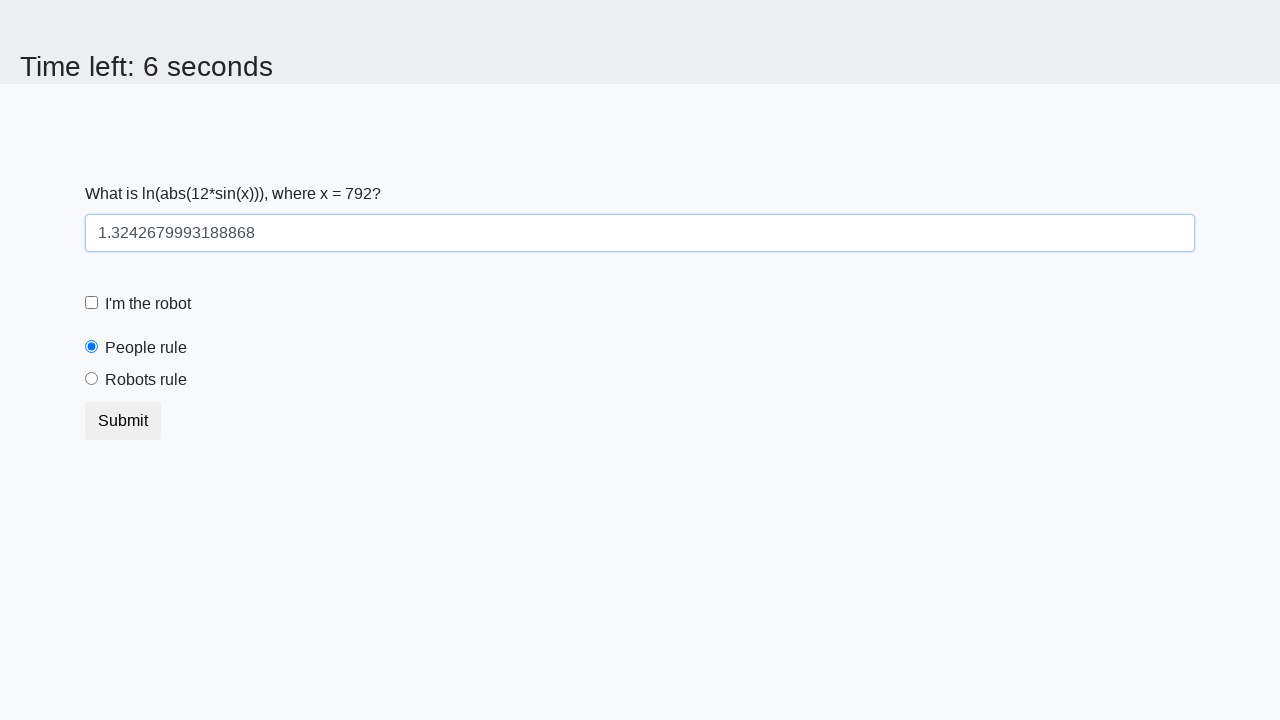

Checked the robot checkbox at (92, 303) on #robotCheckbox
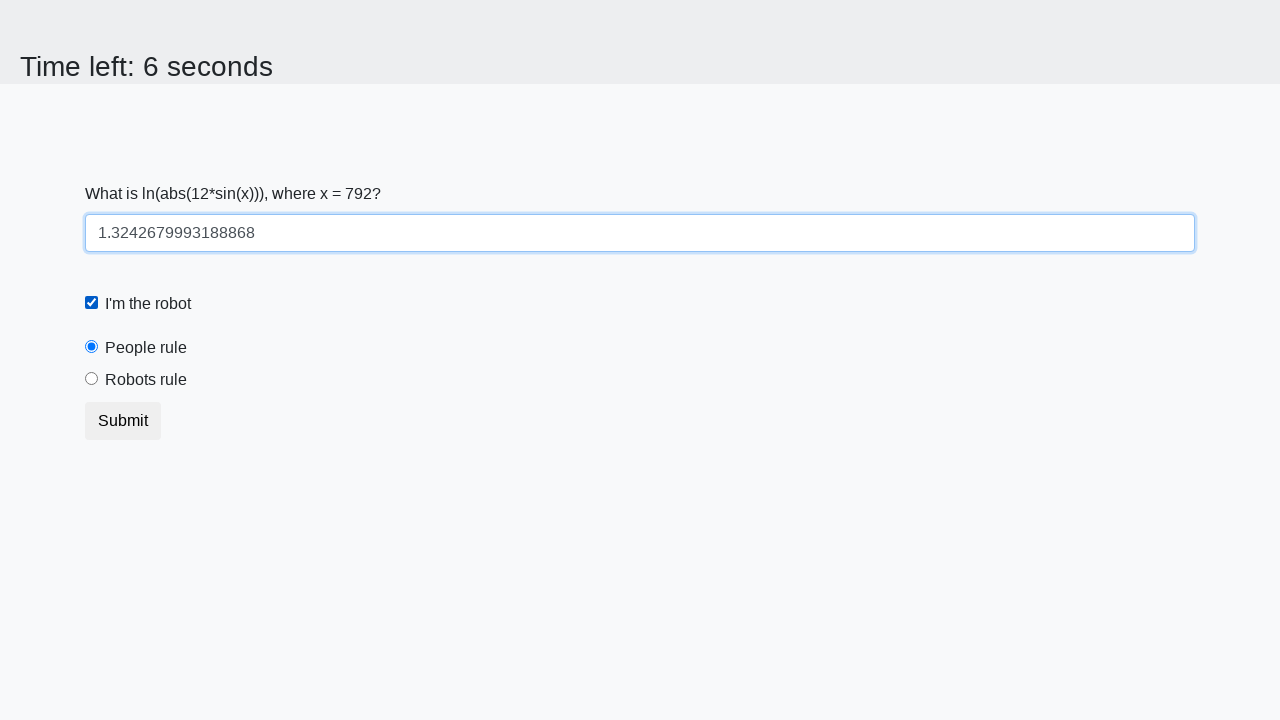

Selected the 'Robots rule!' radio button at (92, 379) on #robotsRule
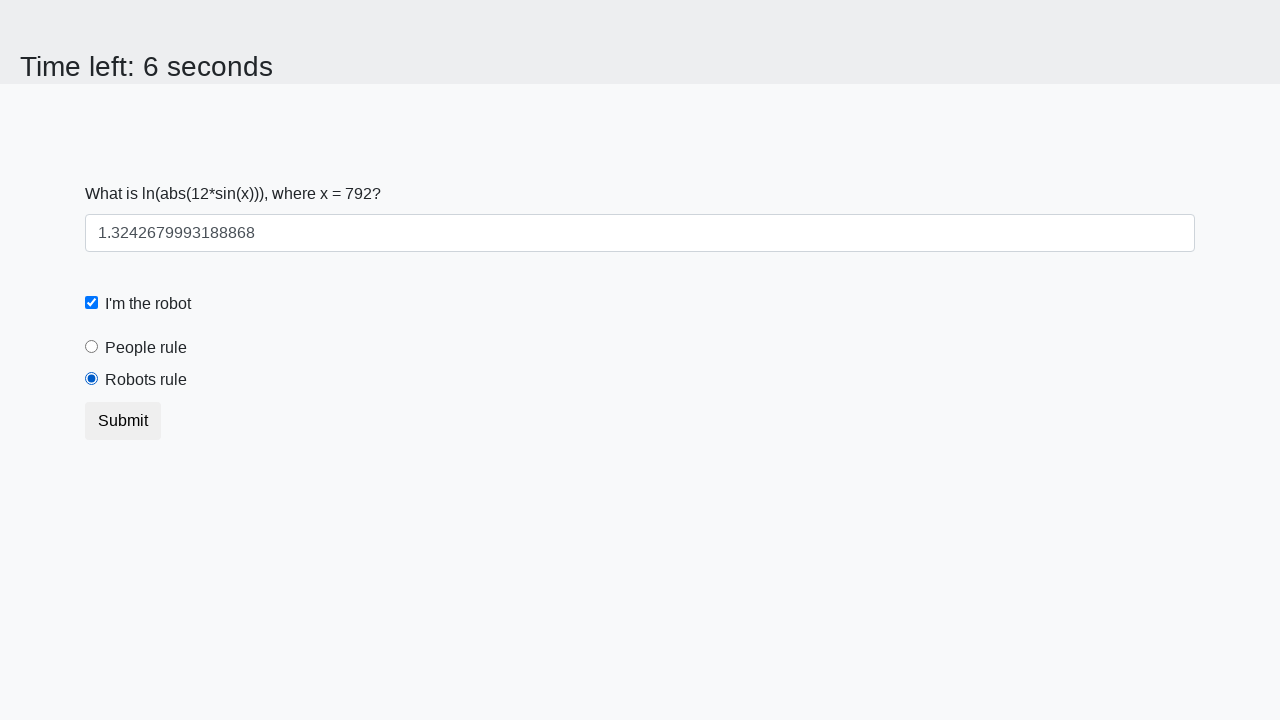

Clicked the Submit button at (123, 421) on button.btn
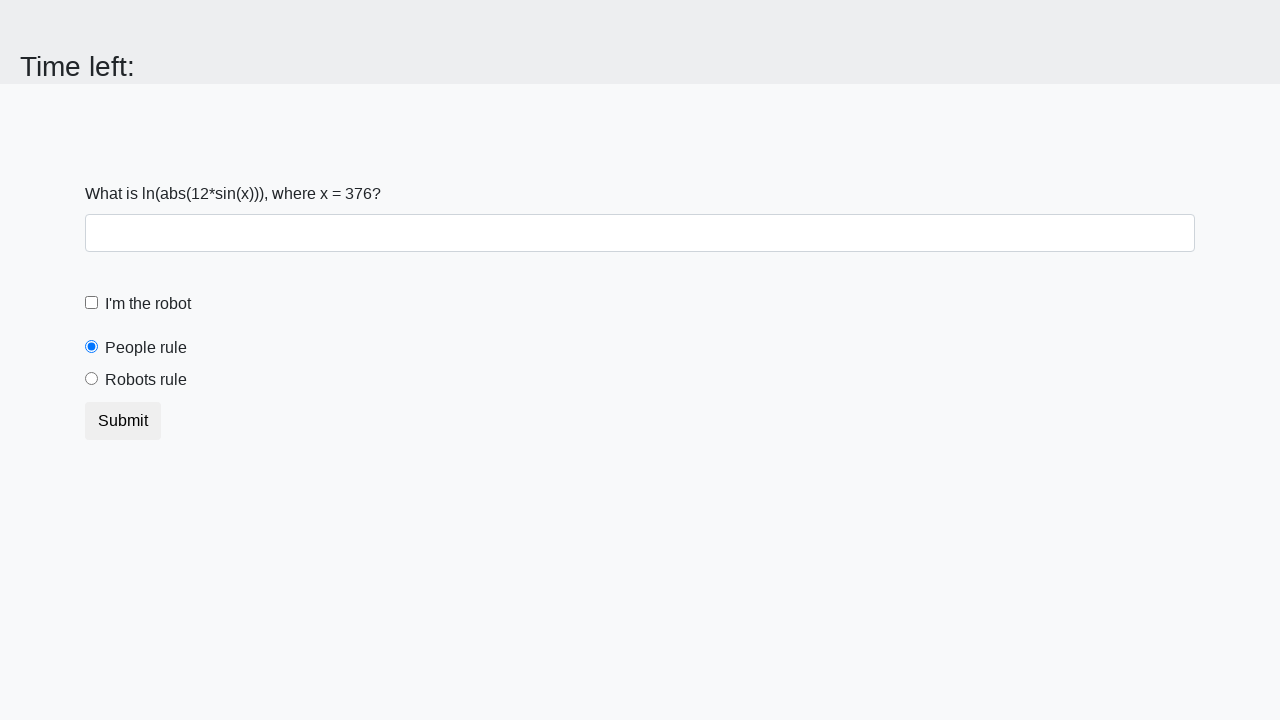

Waited 2 seconds for form submission result
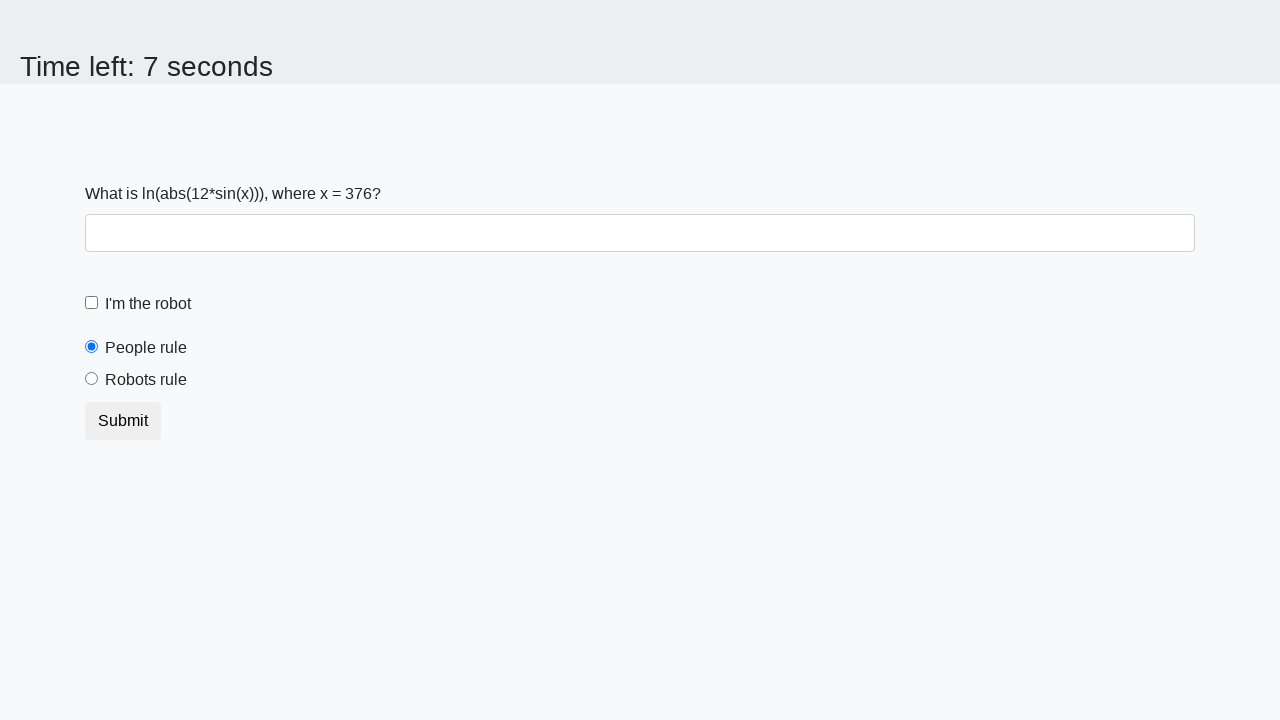

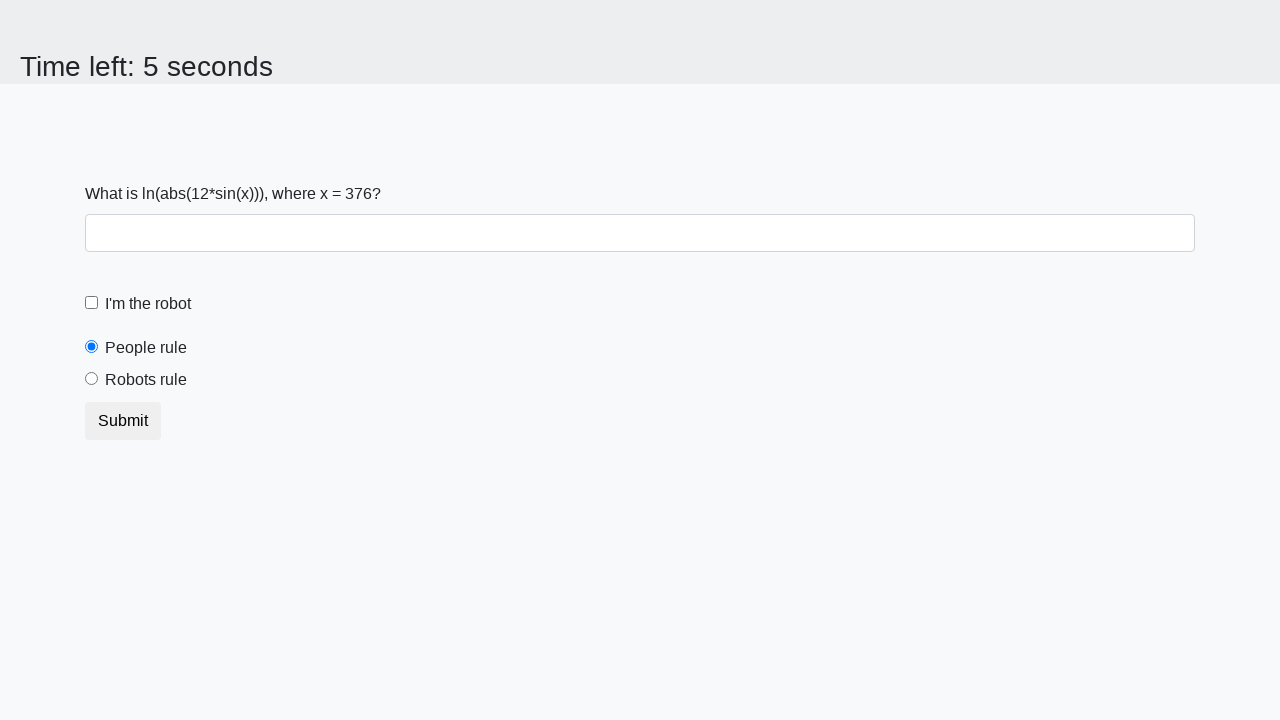